Tests UI element interactions on a travel booking form by verifying checkbox states, clicking the Senior Citizen discount checkbox, counting checkboxes, and selecting the round trip option to verify element visibility changes.

Starting URL: https://rahulshettyacademy.com/dropdownsPractise/

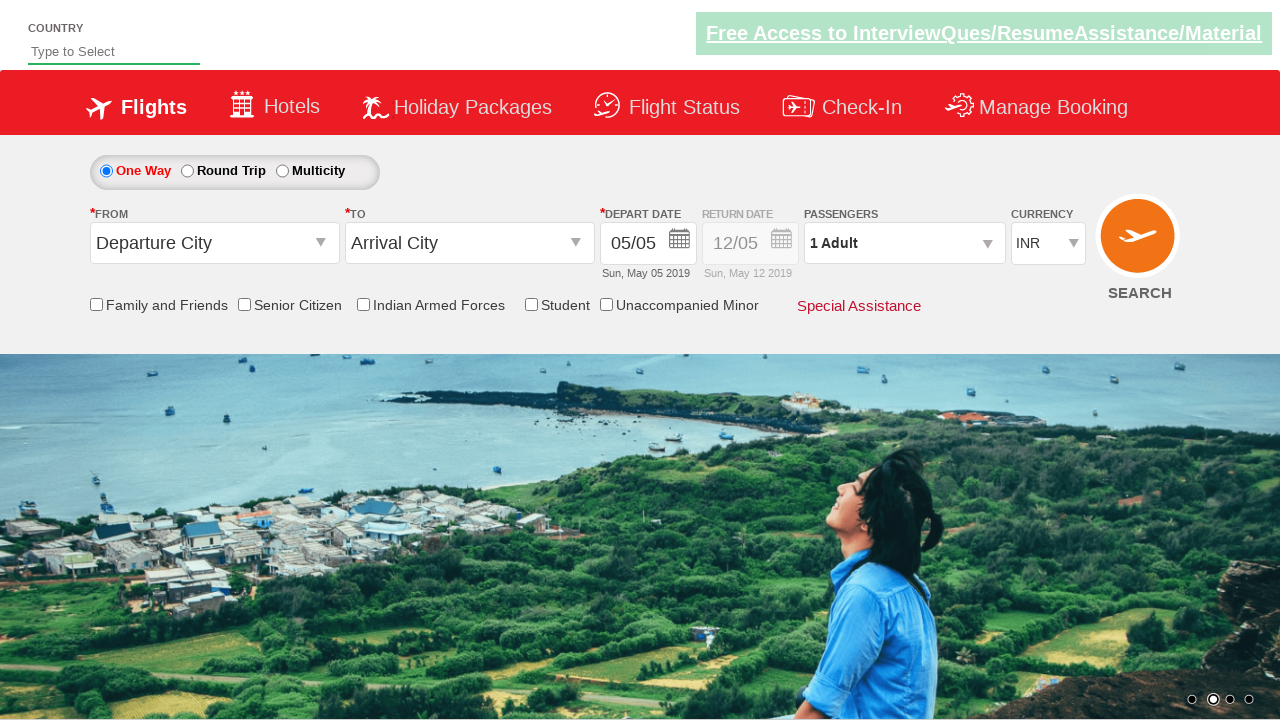

Located Senior Citizen discount checkbox element
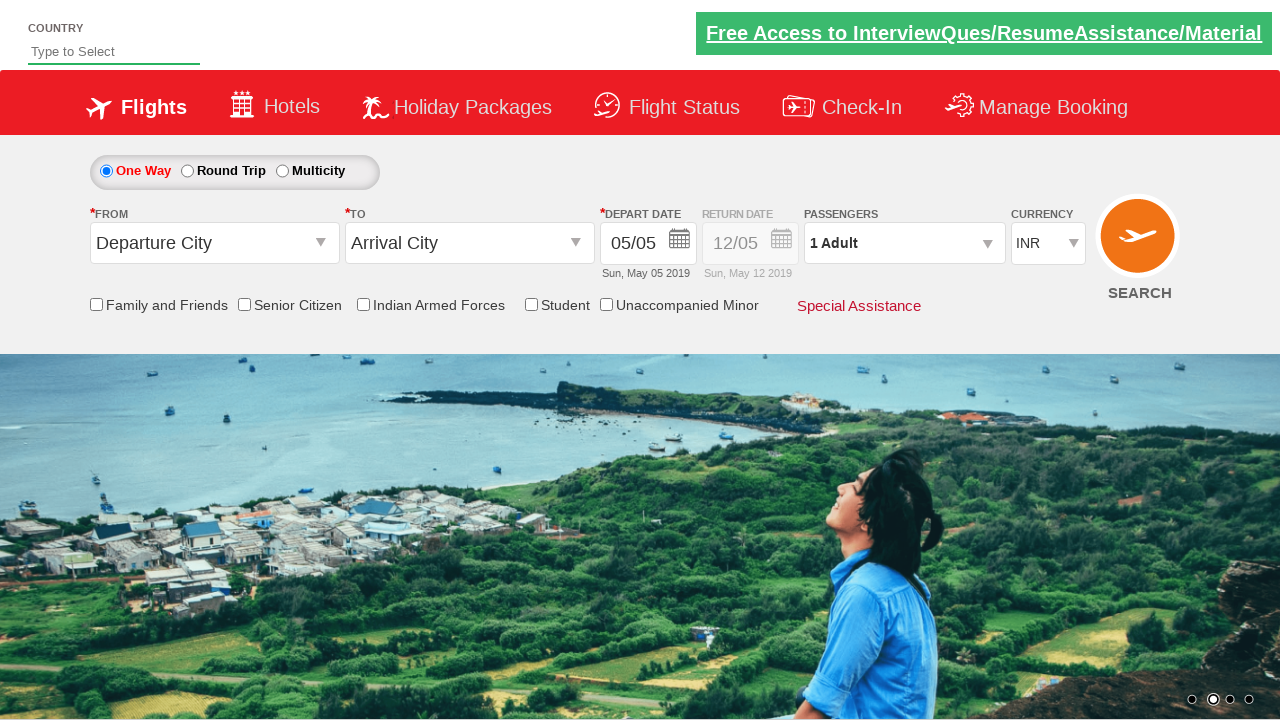

Verified Senior Citizen checkbox is initially unchecked
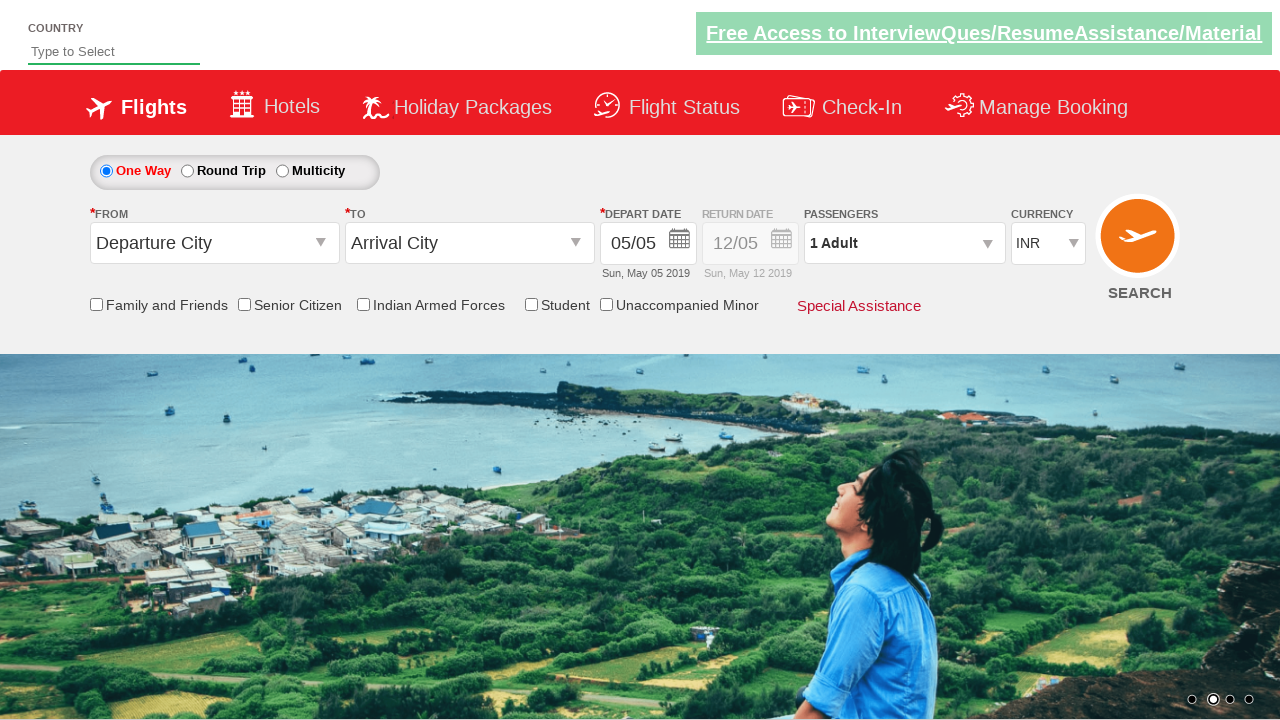

Clicked Senior Citizen discount checkbox at (244, 304) on input[id*='SeniorCitizenDiscount']
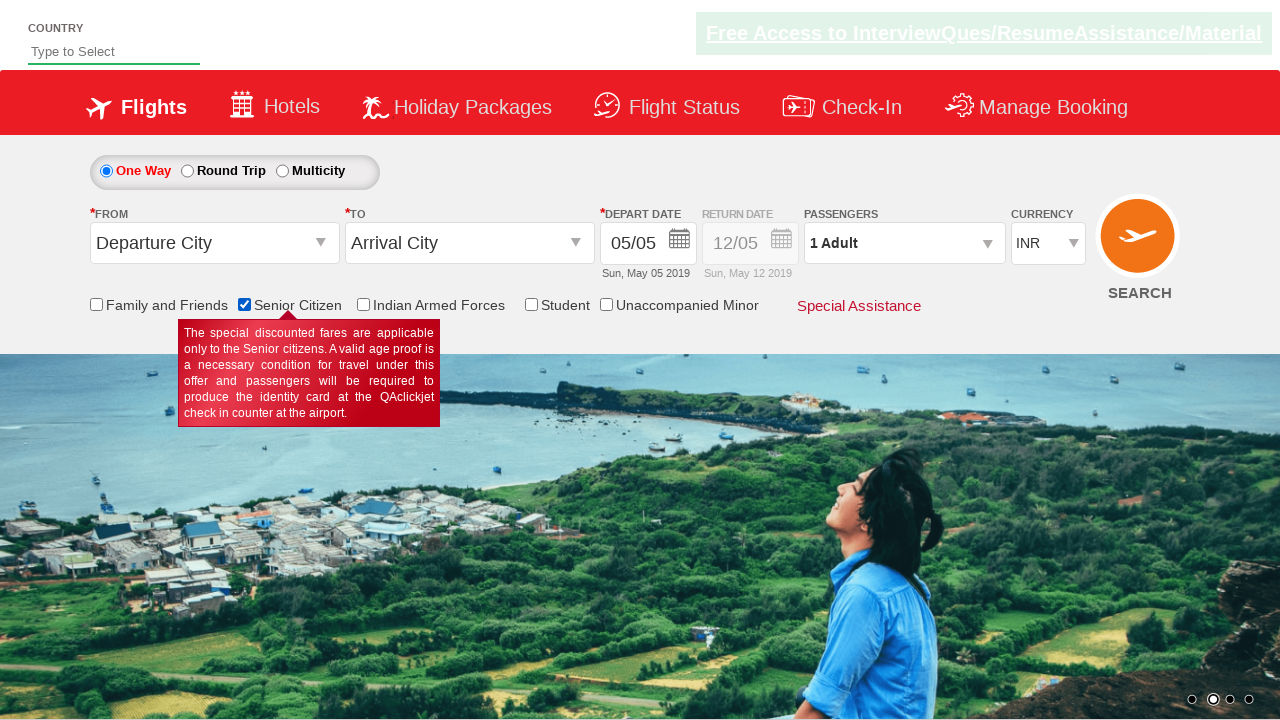

Verified Senior Citizen checkbox is now checked
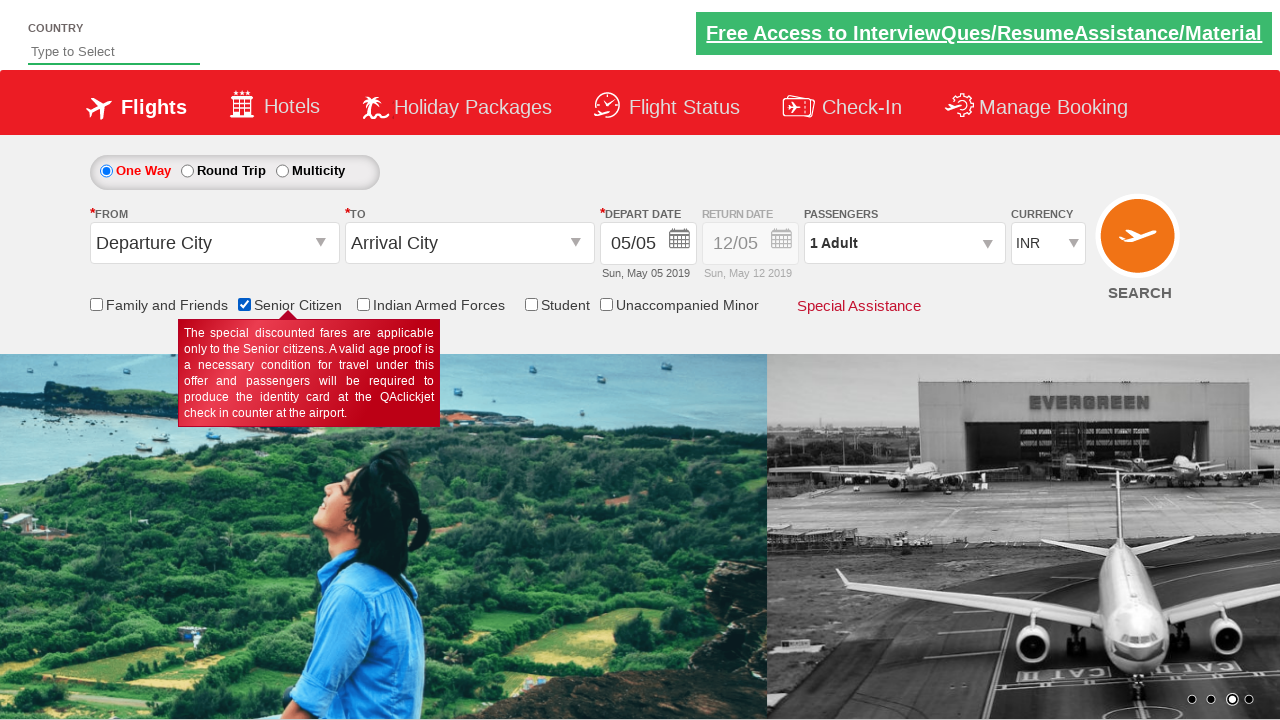

Located all checkbox elements on the page
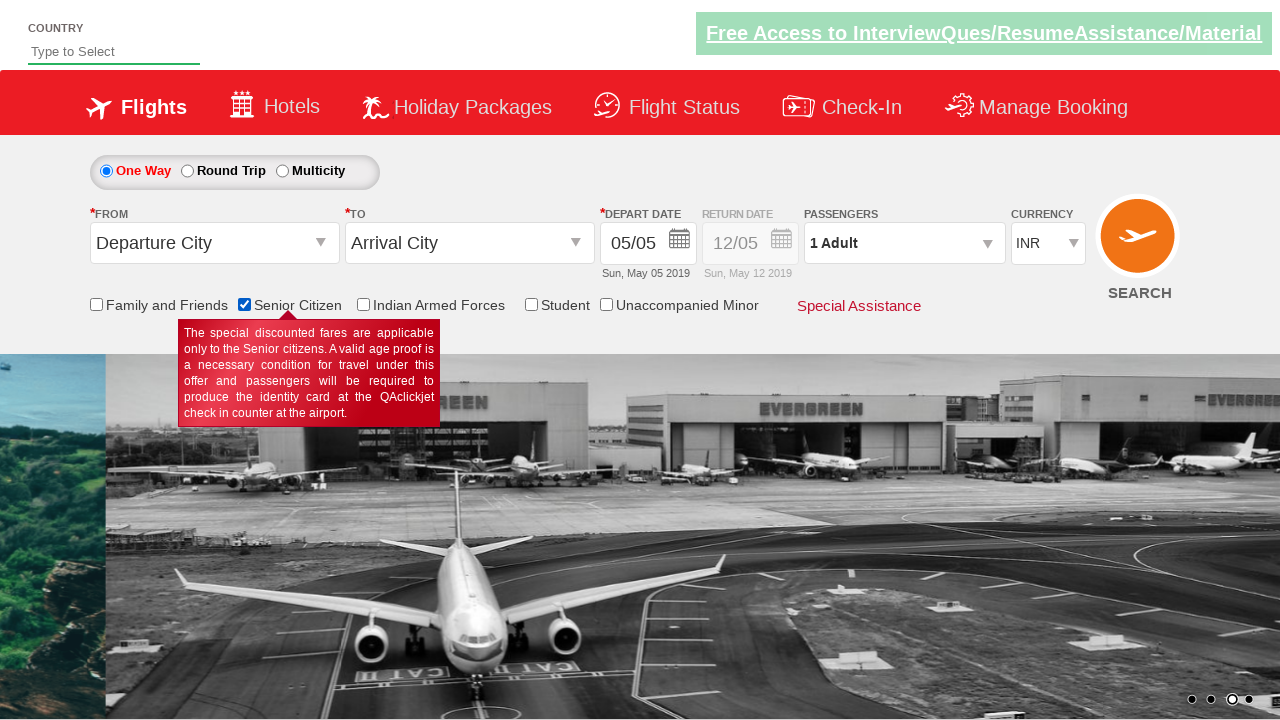

Counted 6 total checkboxes on the page
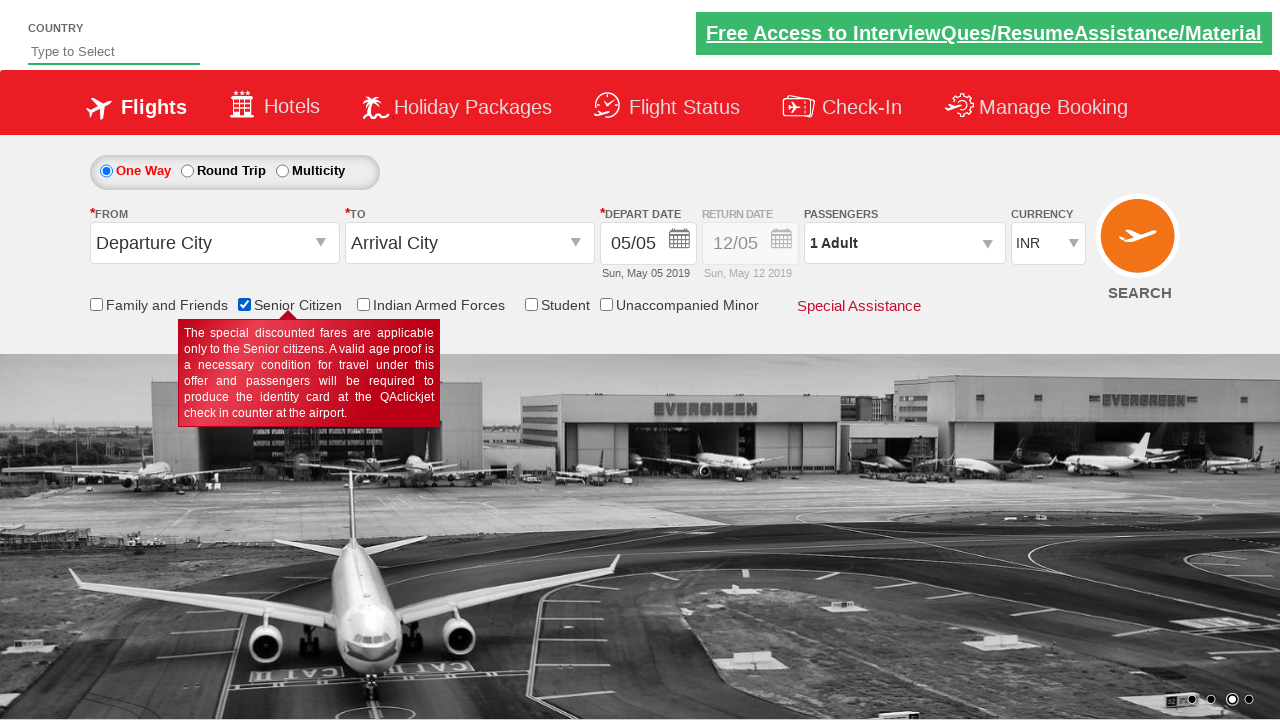

Clicked Round Trip radio button at (187, 171) on #ctl00_mainContent_rbtnl_Trip_1
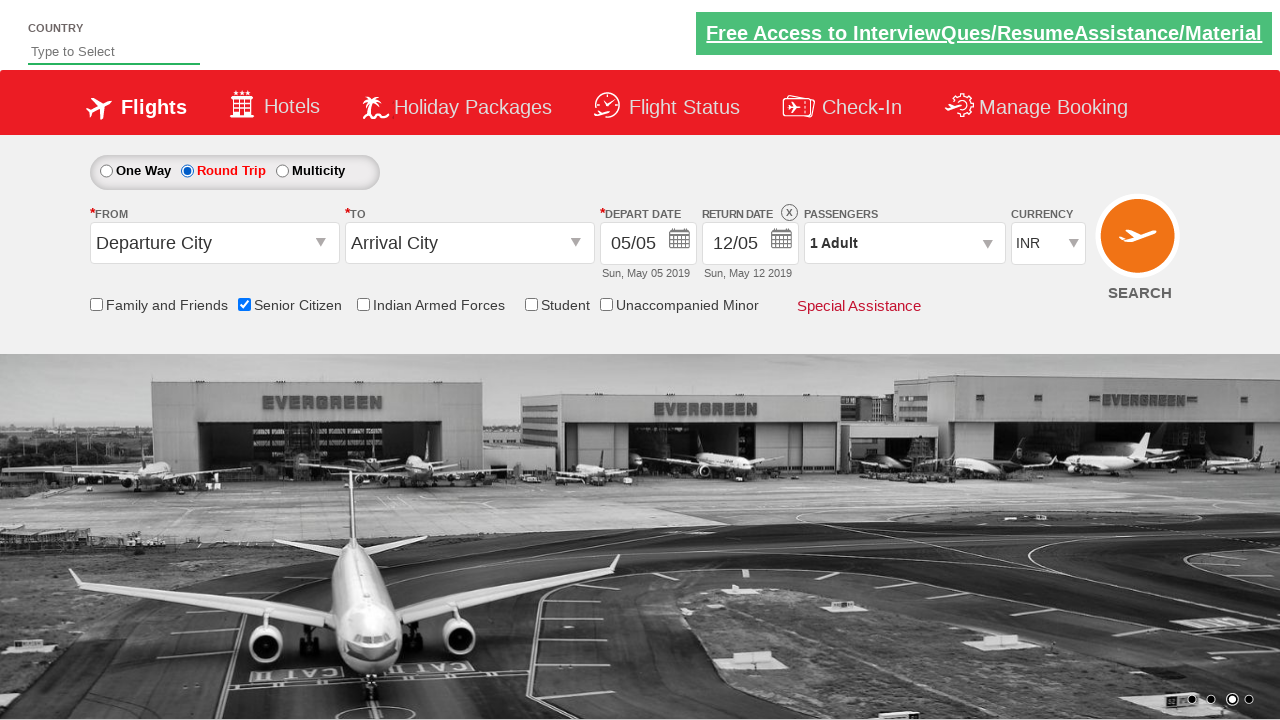

Return date field became visible after selecting Round Trip
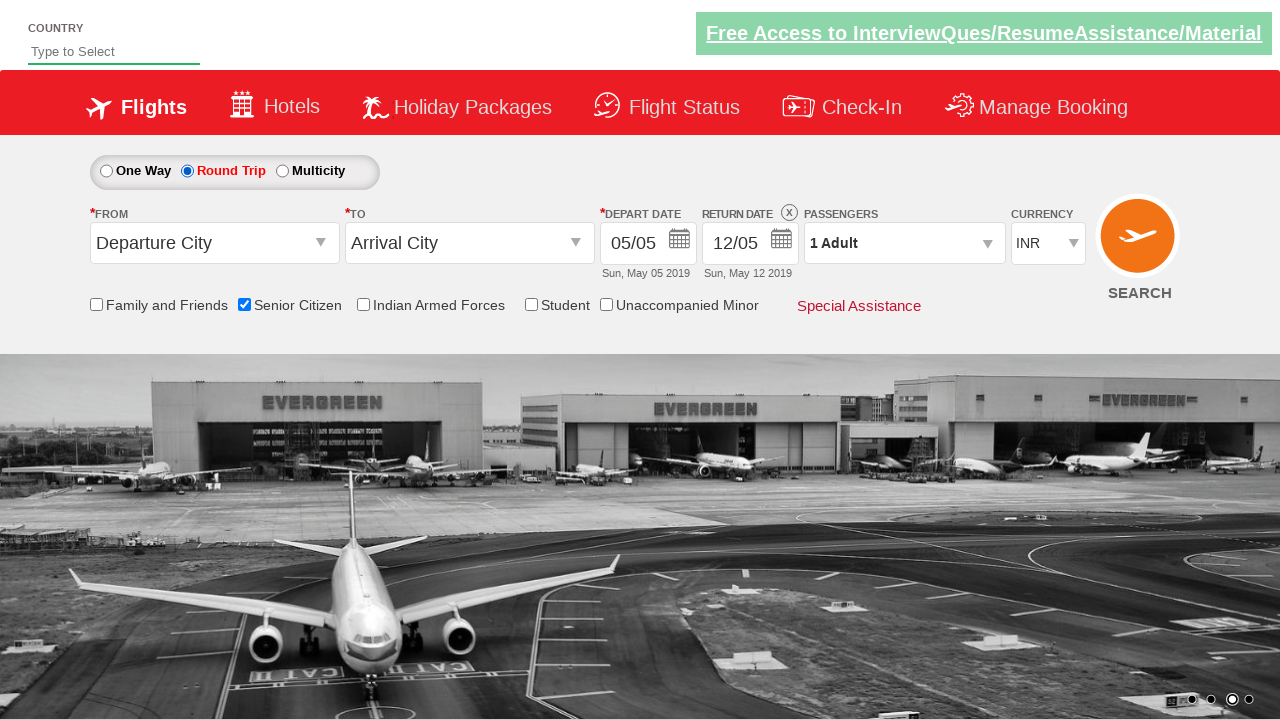

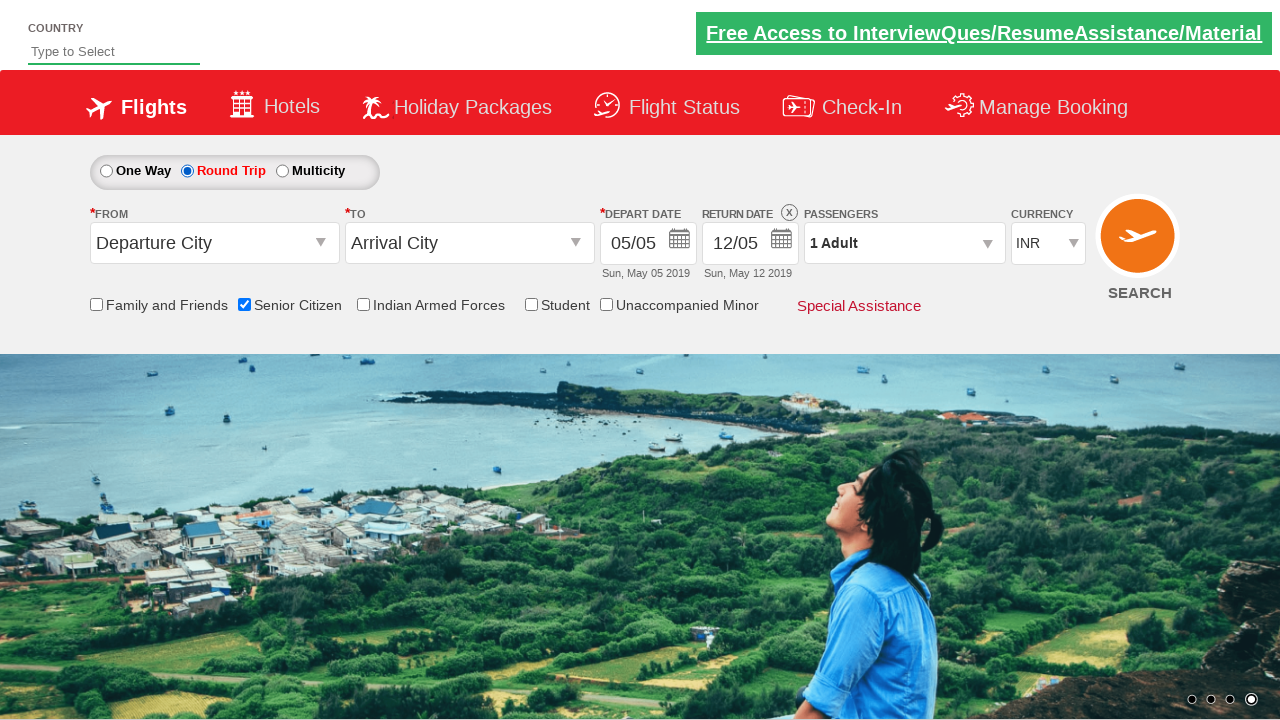